Tests click and hold functionality by selecting multiple consecutive numbers (1-4) using click and hold then drag action on a jQuery selectable list.

Starting URL: https://automationfc.github.io/jquery-selectable/

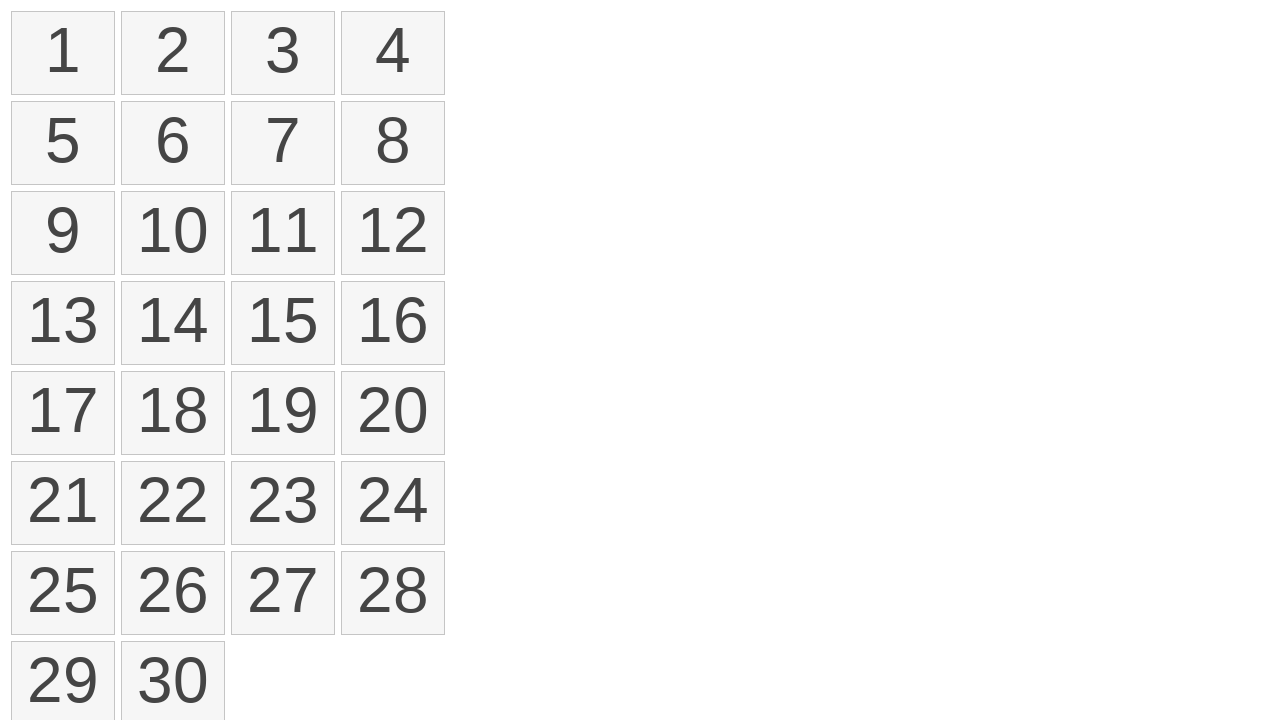

Waited for jQuery selectable list to load
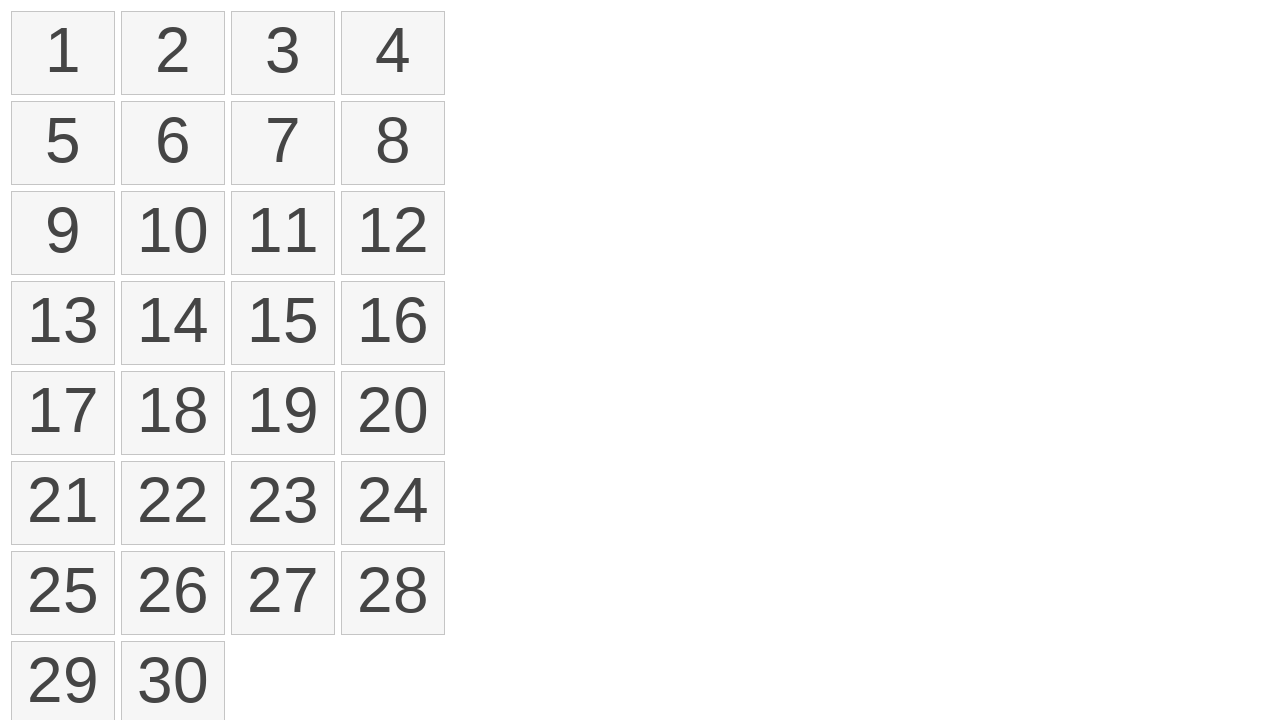

Located all number elements in the selectable list
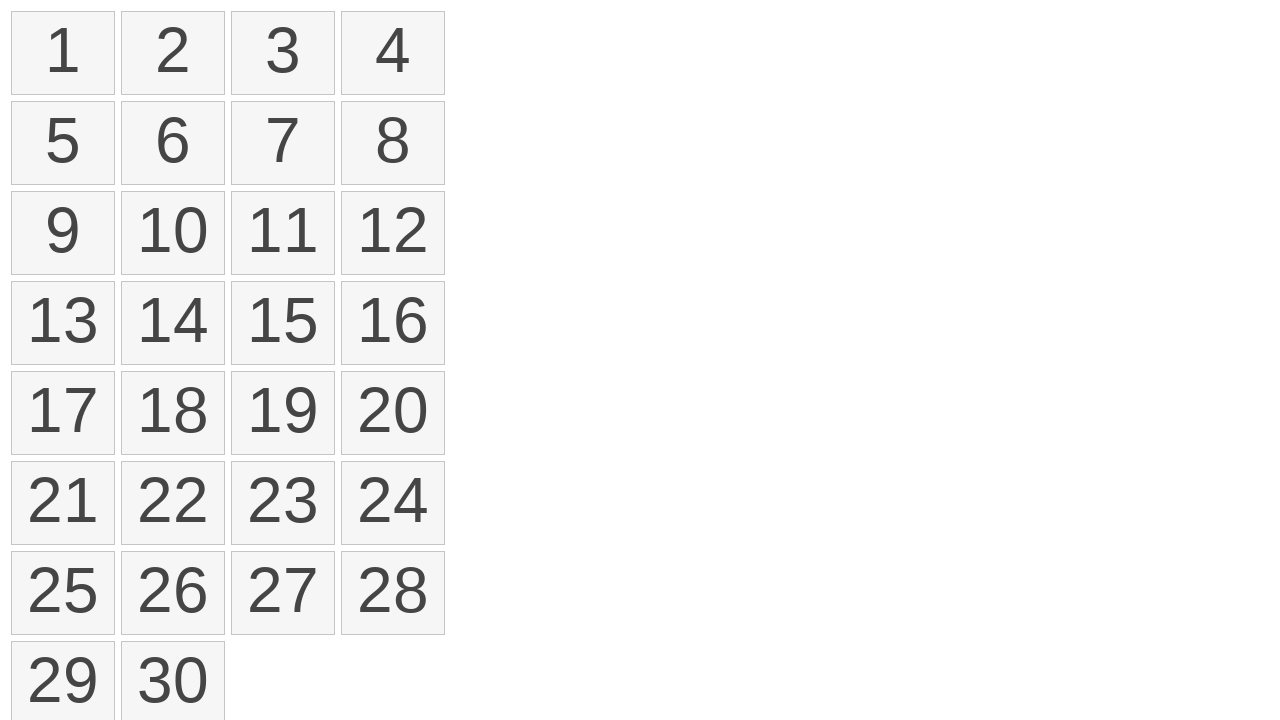

Retrieved bounding box for first element (number 1)
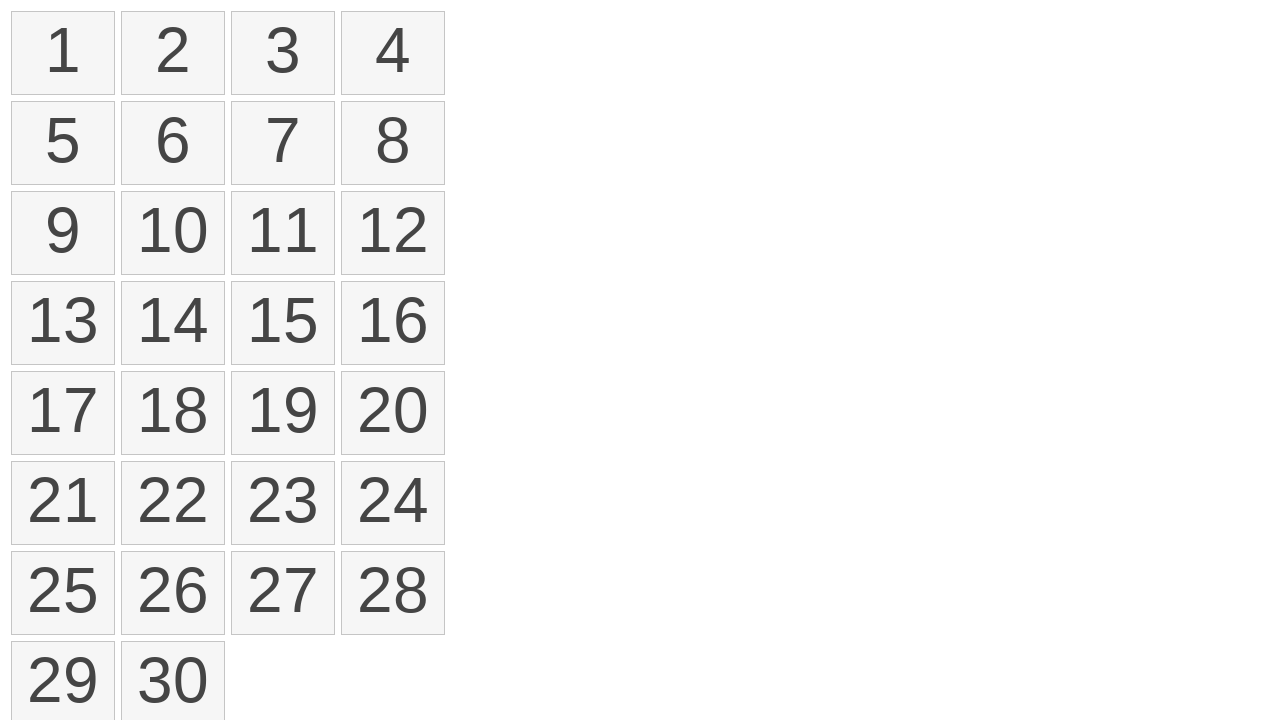

Retrieved bounding box for fourth element (number 4)
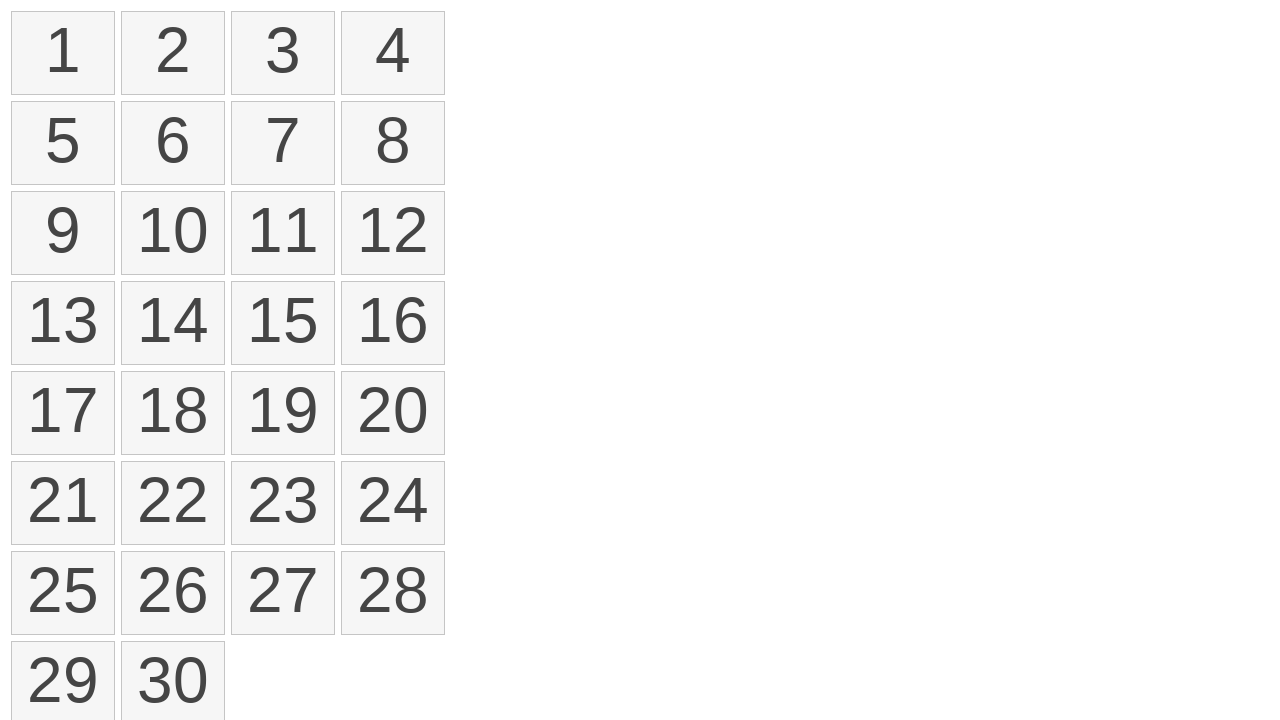

Moved mouse to center of first element at (63, 53)
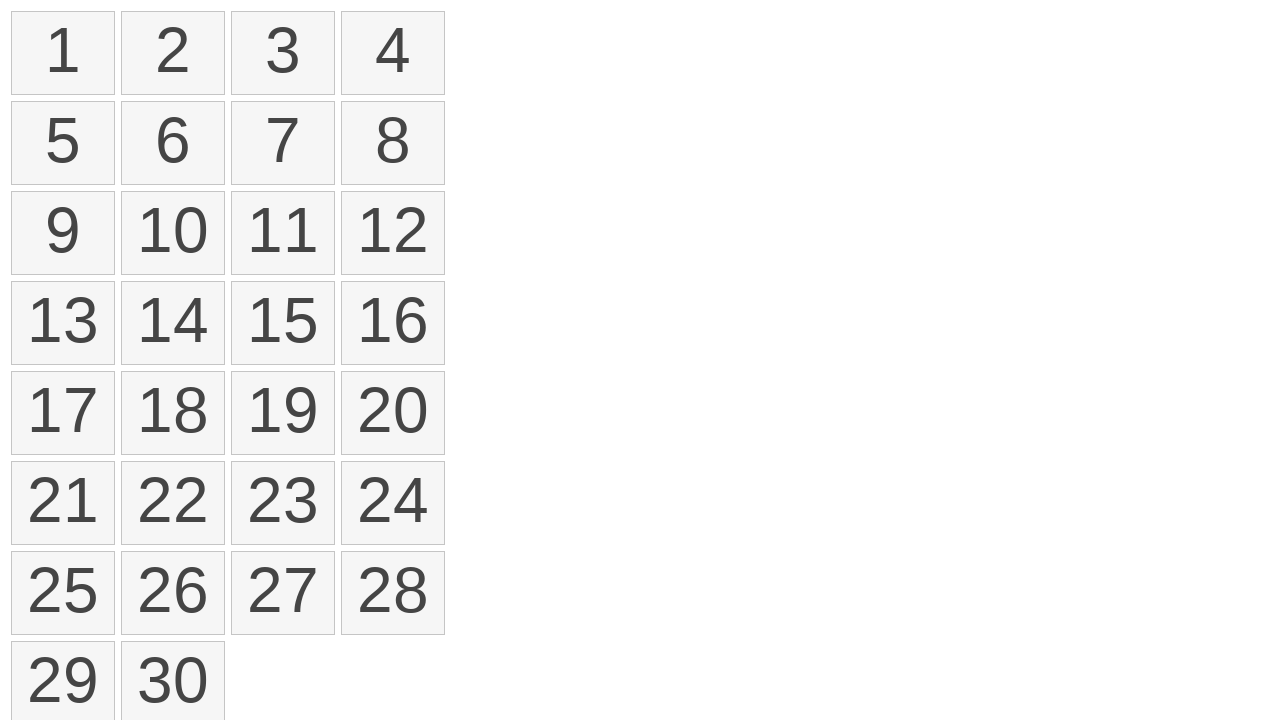

Pressed mouse button down on first element at (63, 53)
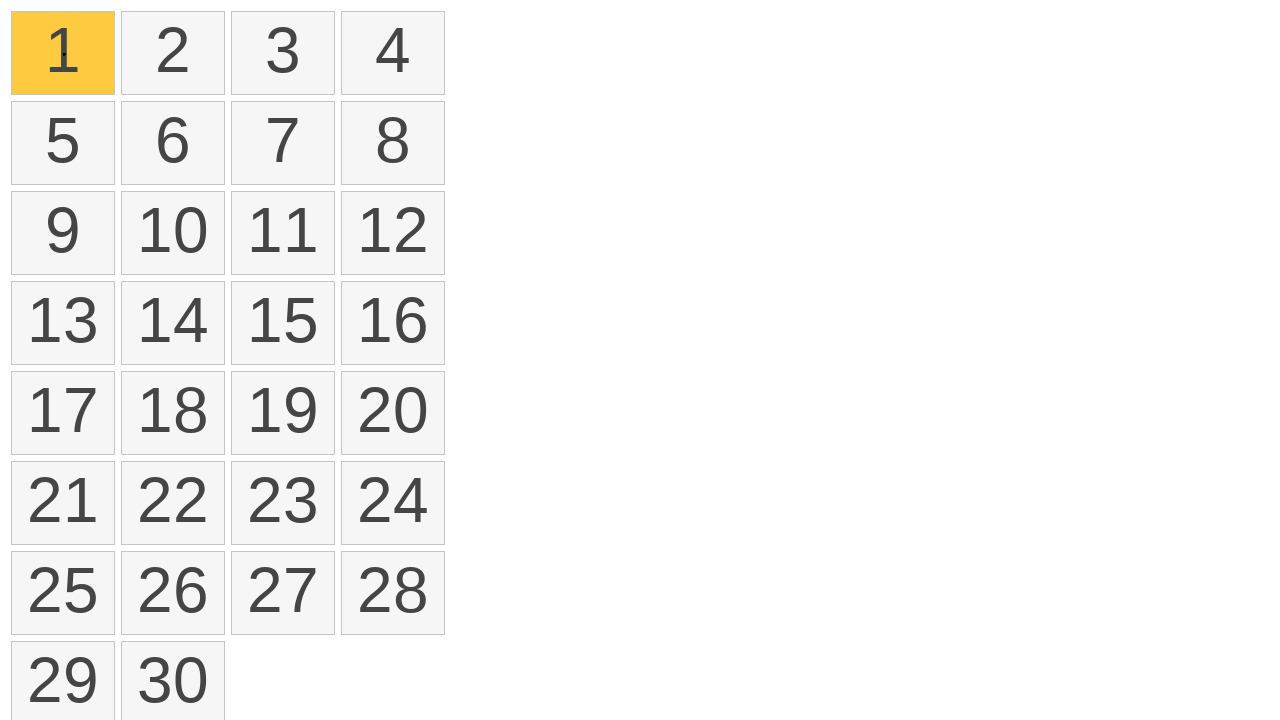

Dragged mouse to center of fourth element while holding button at (393, 53)
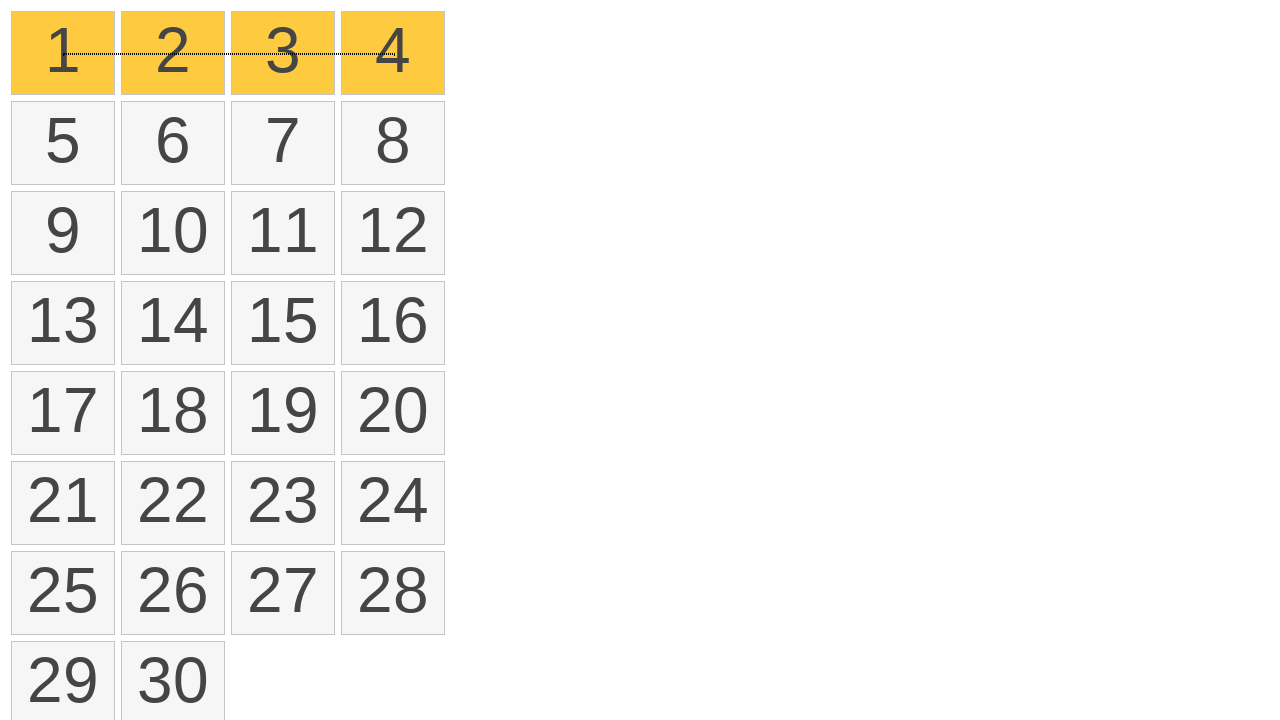

Released mouse button, completing click and hold drag from elements 1-4 at (393, 53)
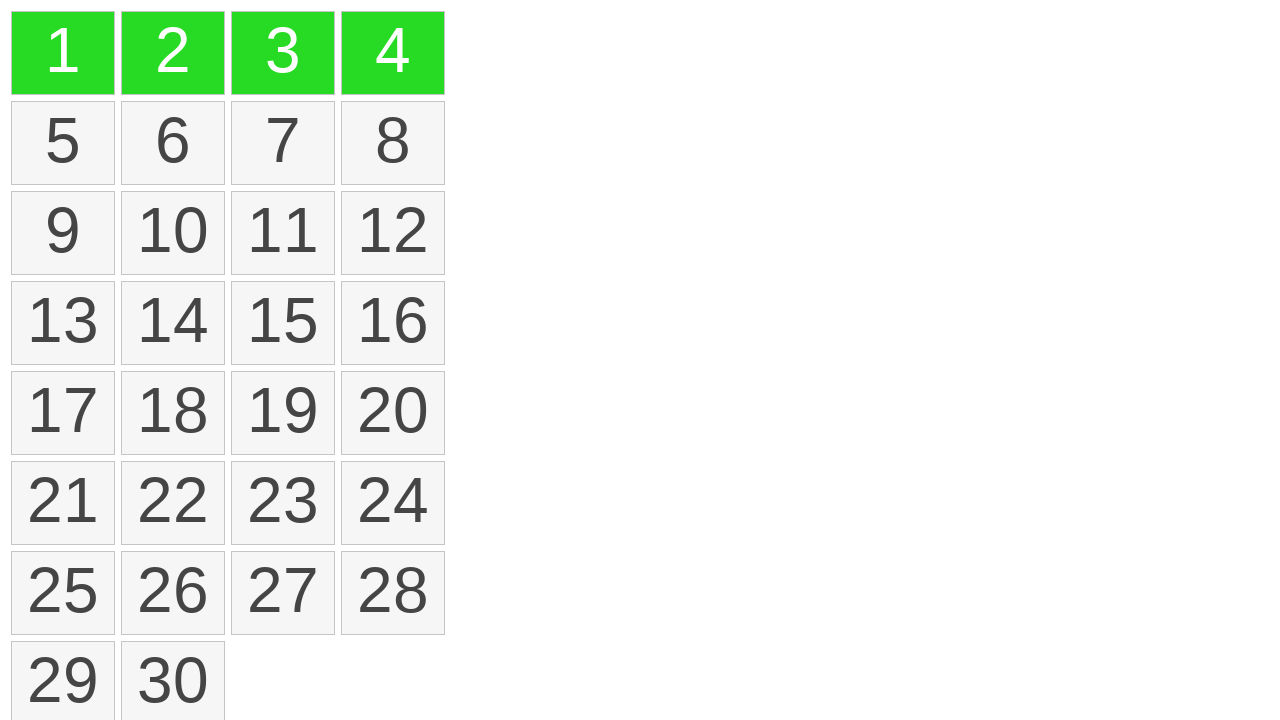

Verified that selected items are present in the list
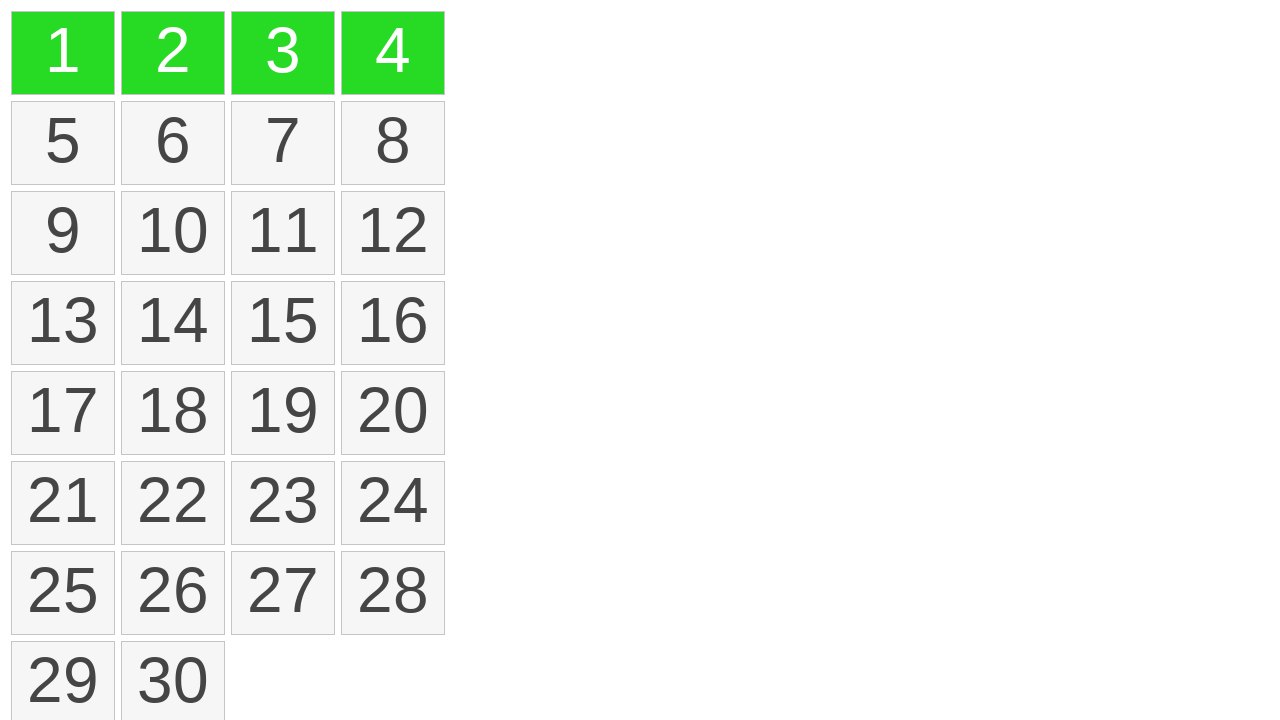

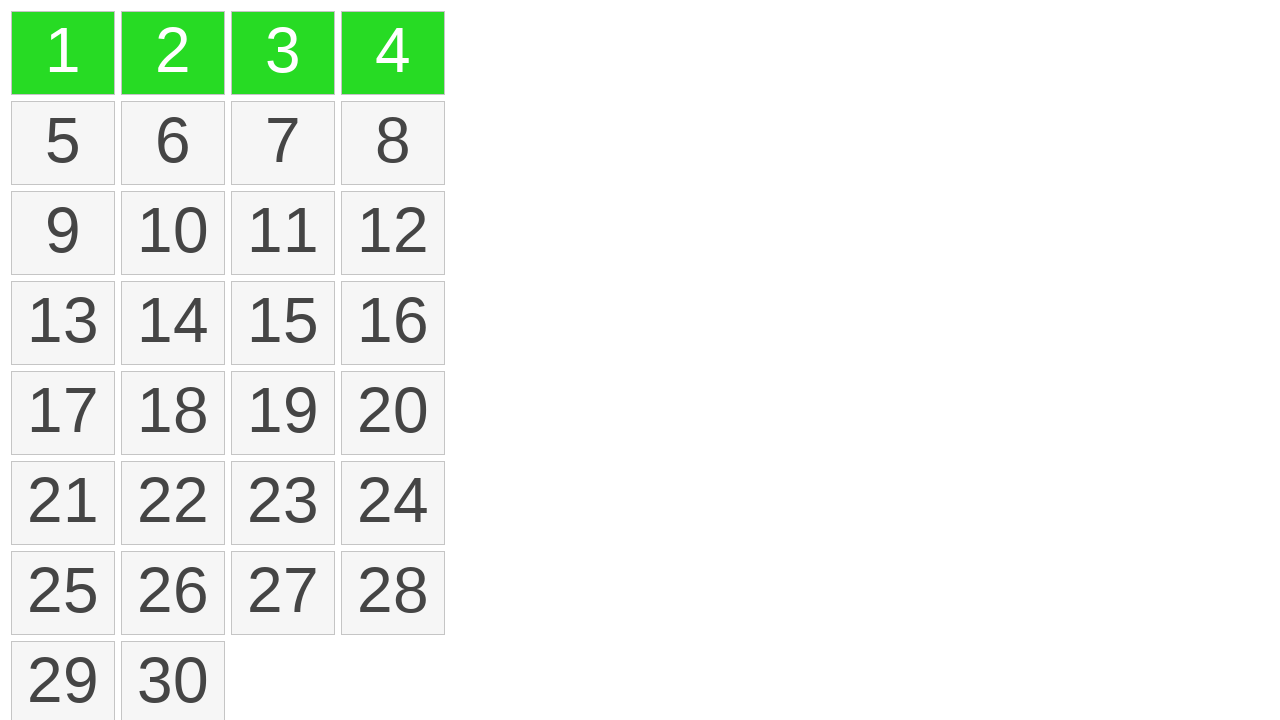